Tests the AlertDemo section on the basic elements page by filling first name, last name, and company fields, then clicking the popup button to verify alert message.

Starting URL: http://automationbykrishna.com

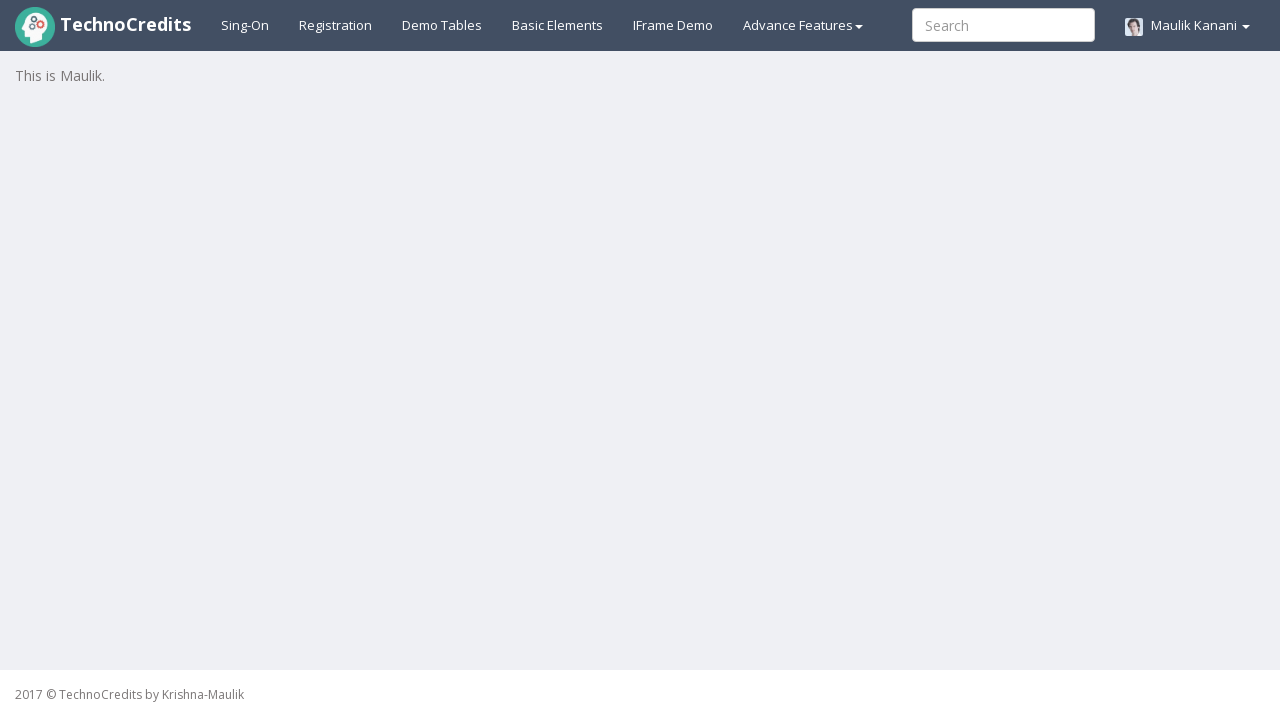

Clicked on basic elements tab at (558, 25) on a#basicelements
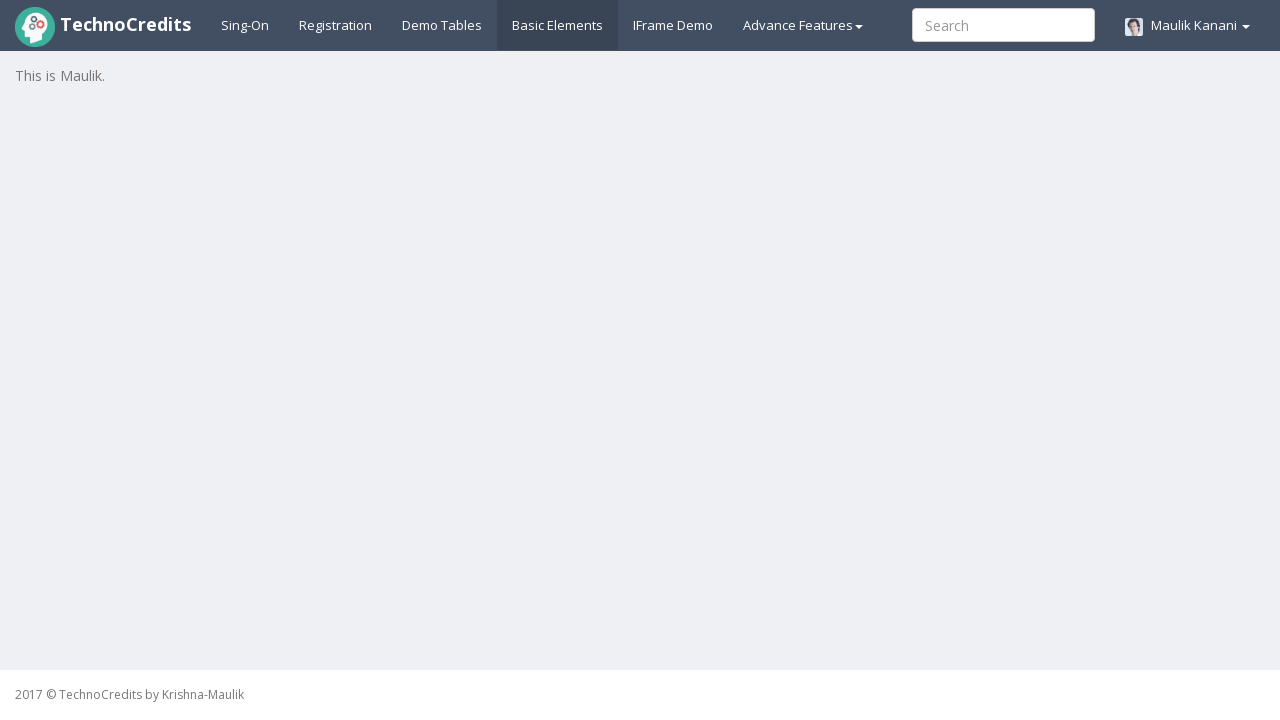

Waited 2000ms for page to load
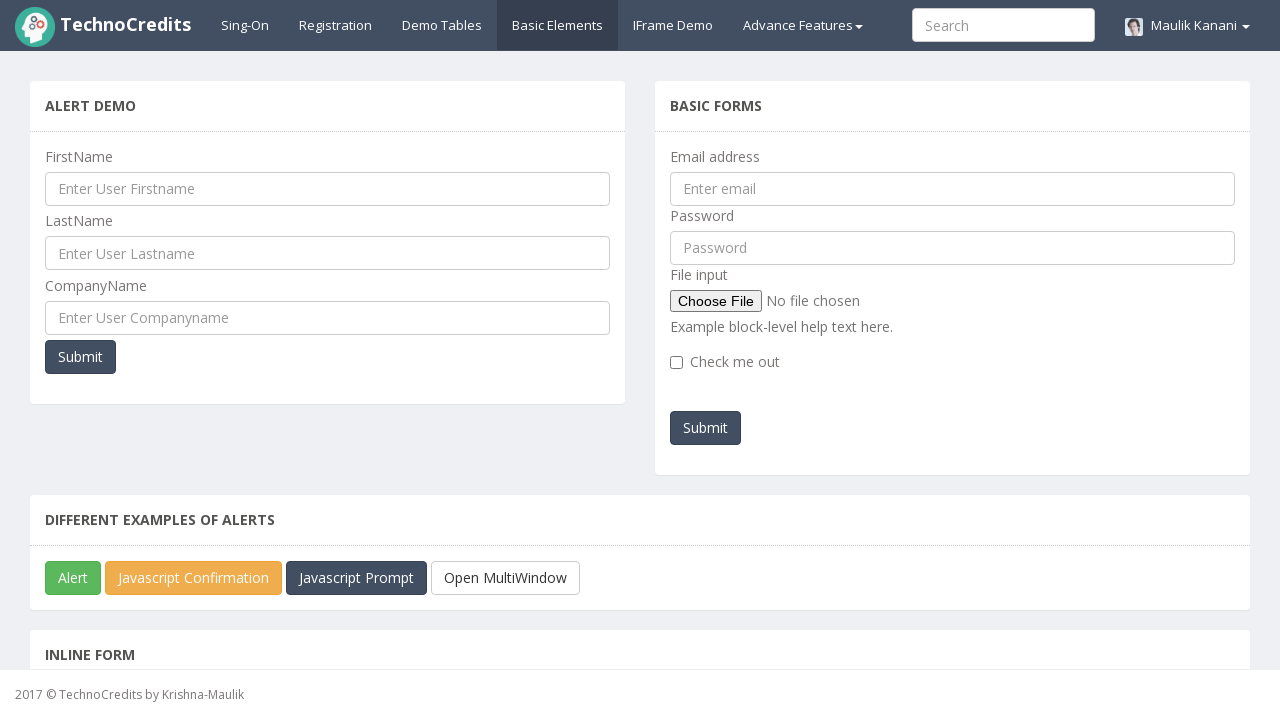

Filled first name field with 'Atisha' on input#UserFirstName
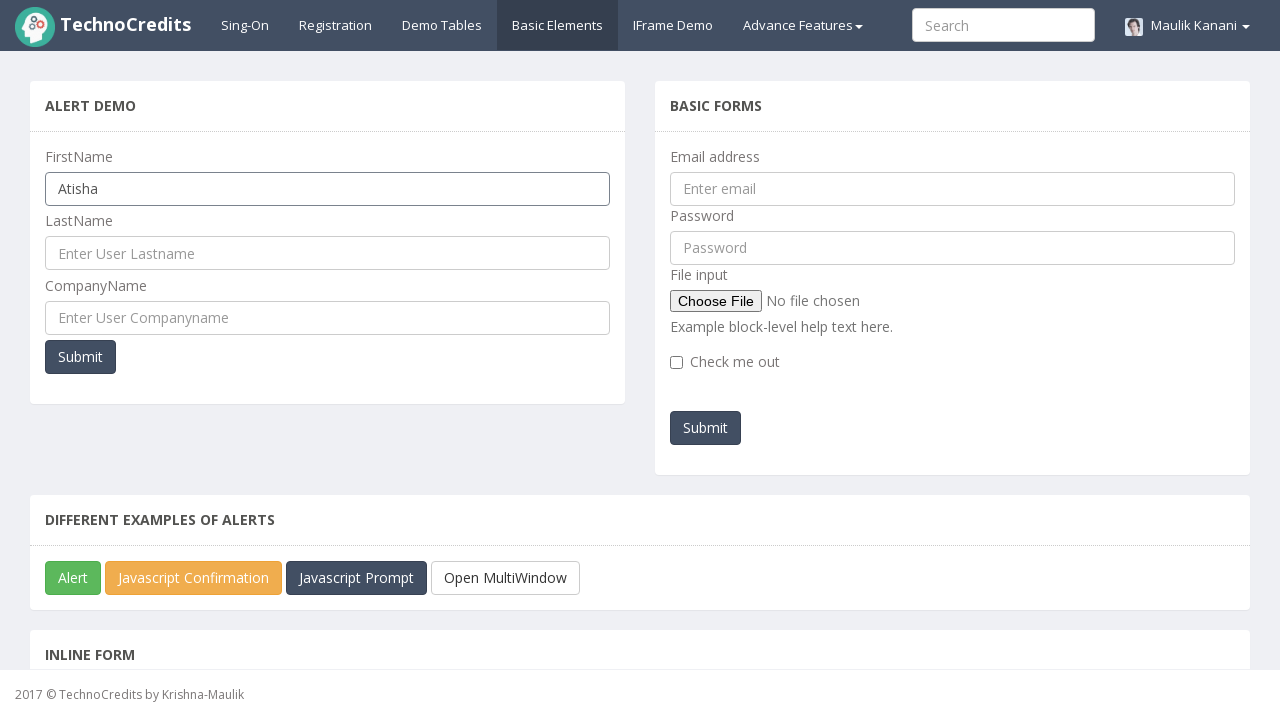

Filled last name field with 'Jadhav' on input#UserLastName
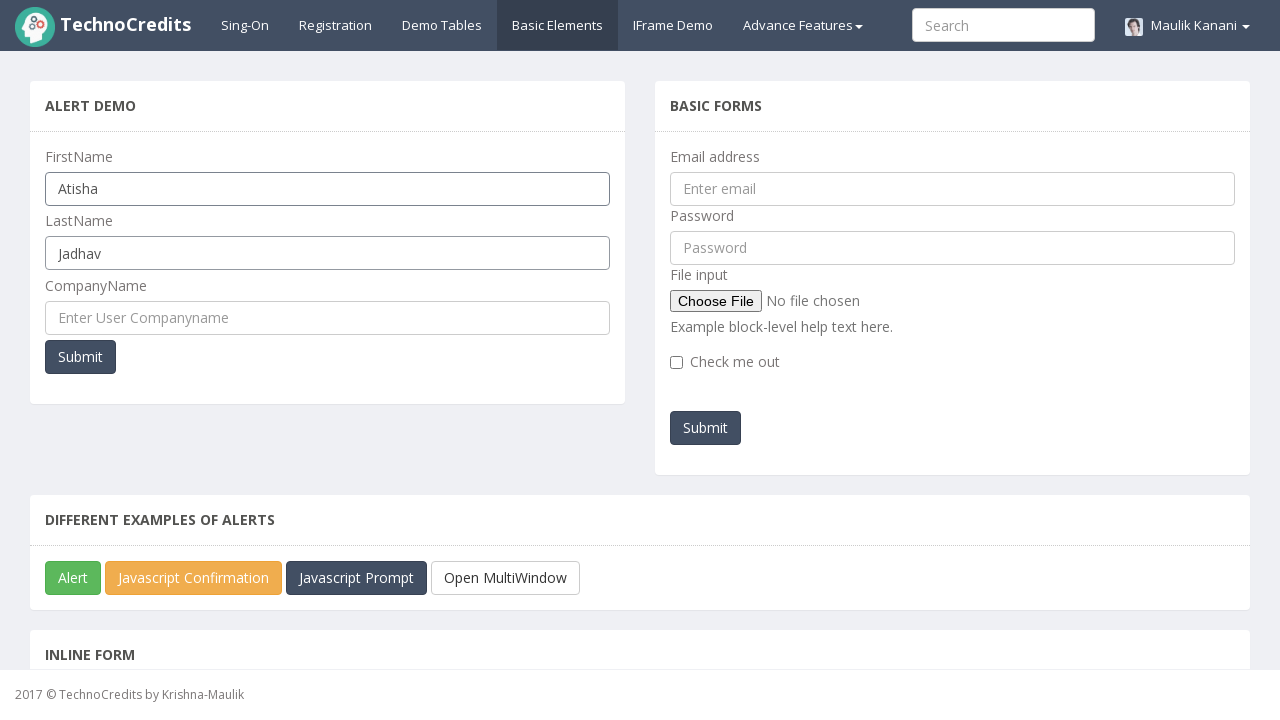

Filled company name field with 'Abc' on input#UserCompanyName
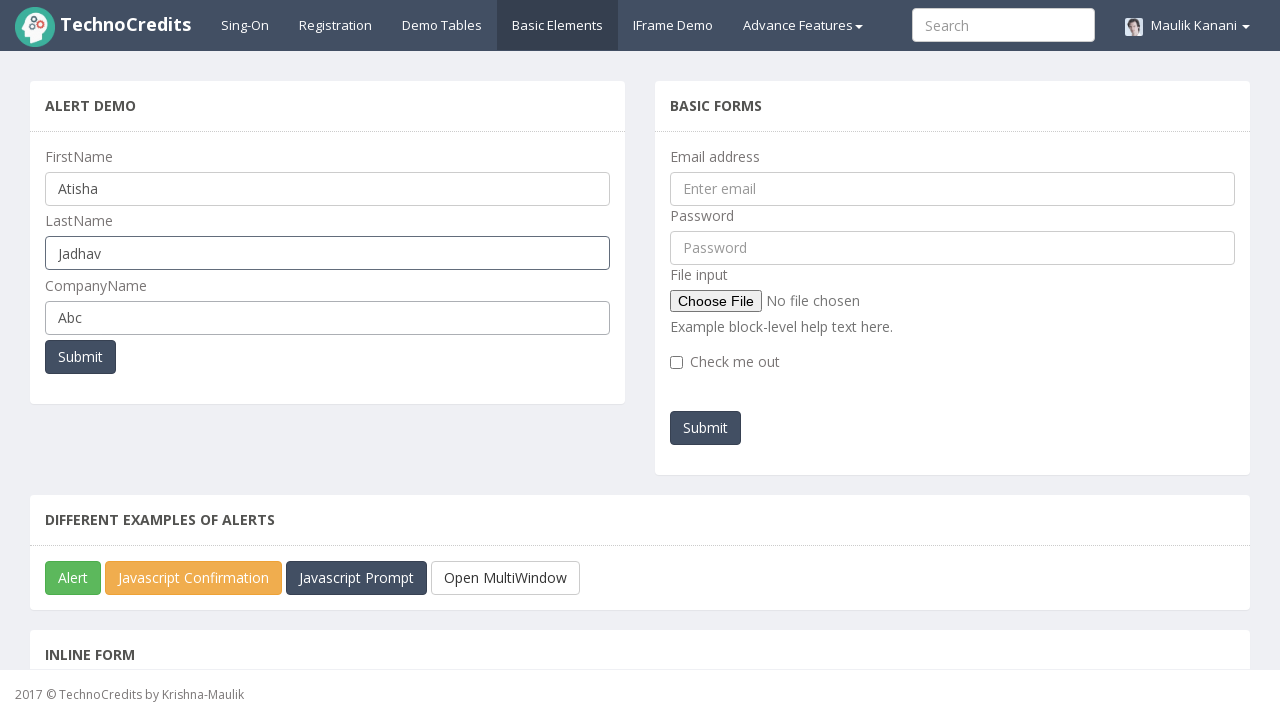

Clicked the popup button to trigger alert at (80, 357) on button[onclick='myFunctionPopUp()']
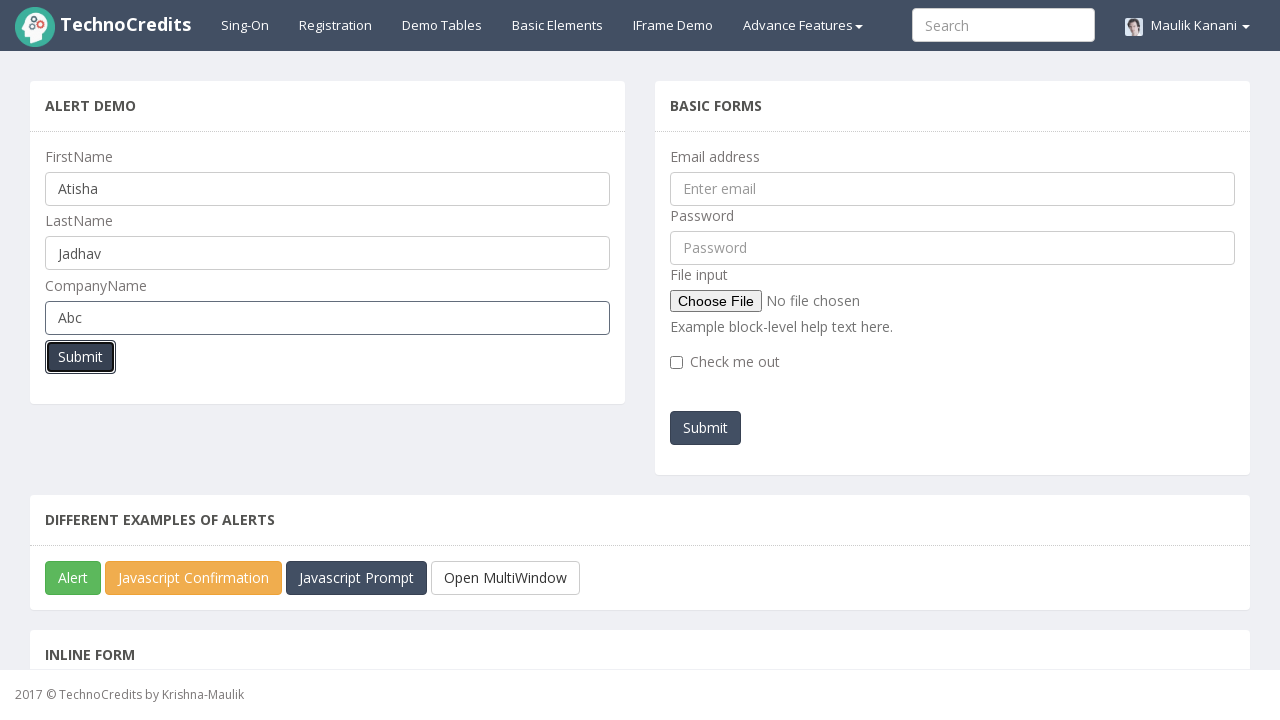

Alert dialog accepted
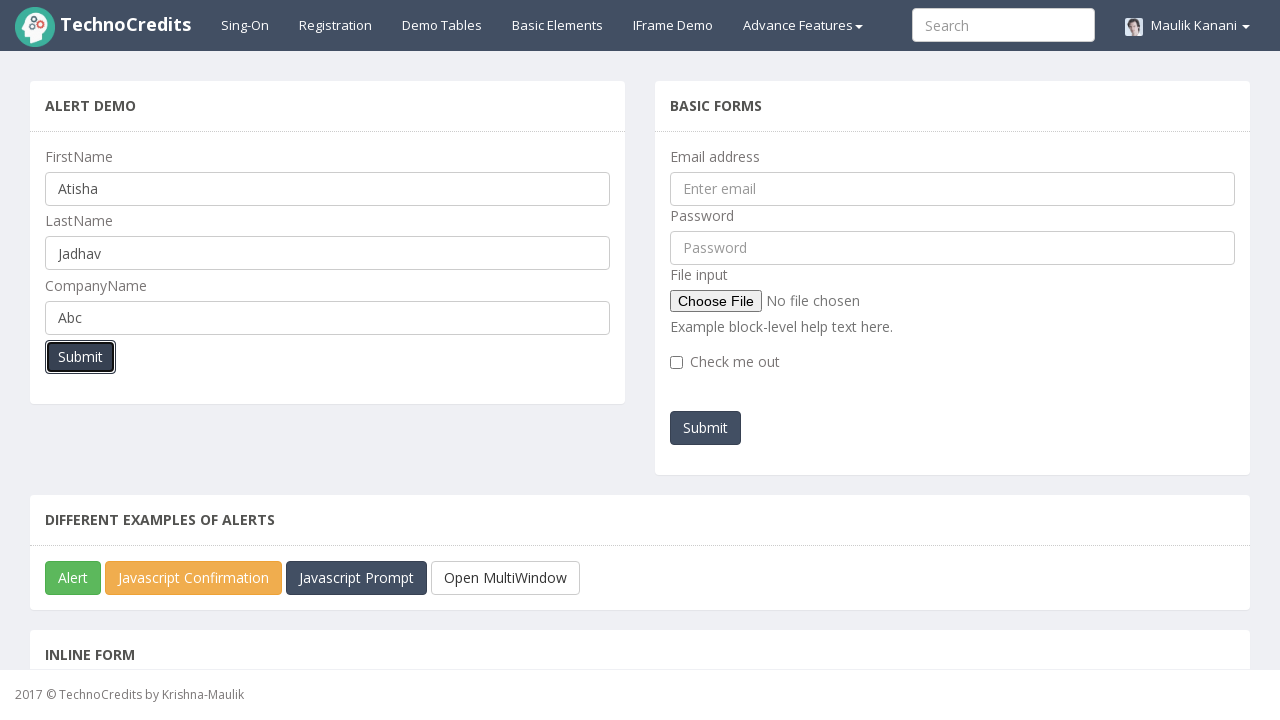

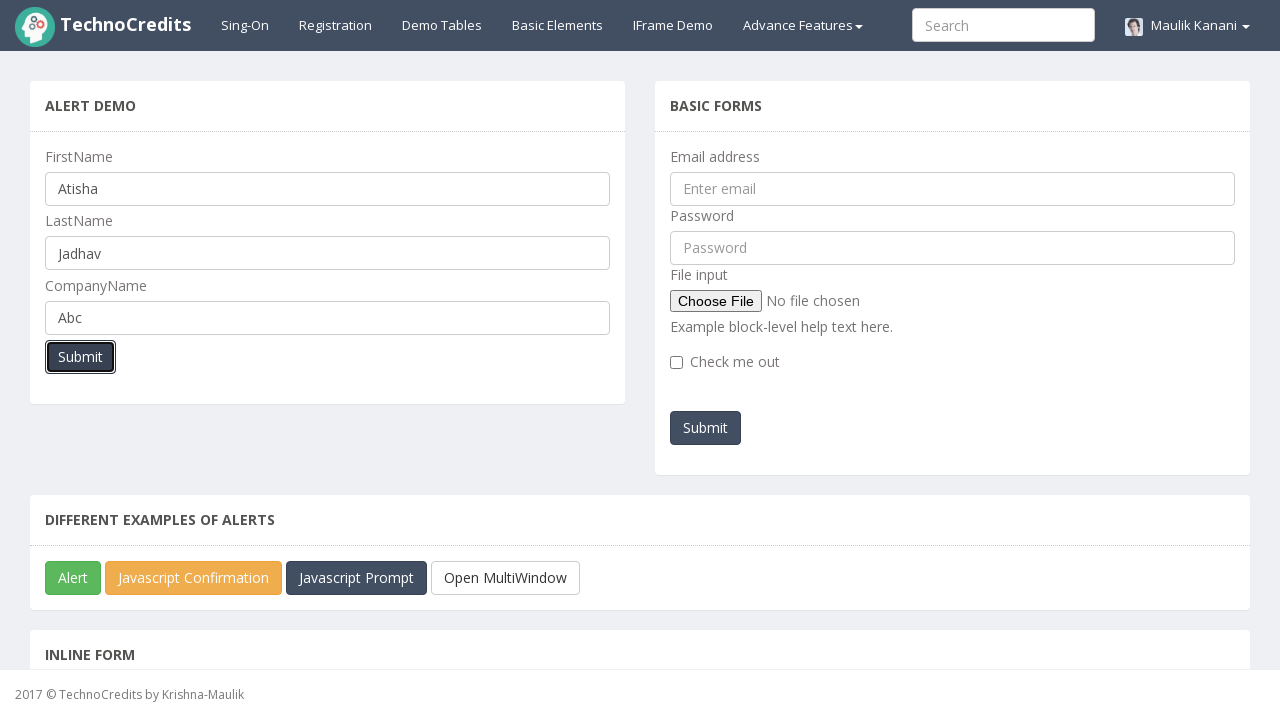